Tests password generator by entering master password "hello" and site "google.com", then clicking the generate button

Starting URL: http://angel.net/~nic/passwd.current.html

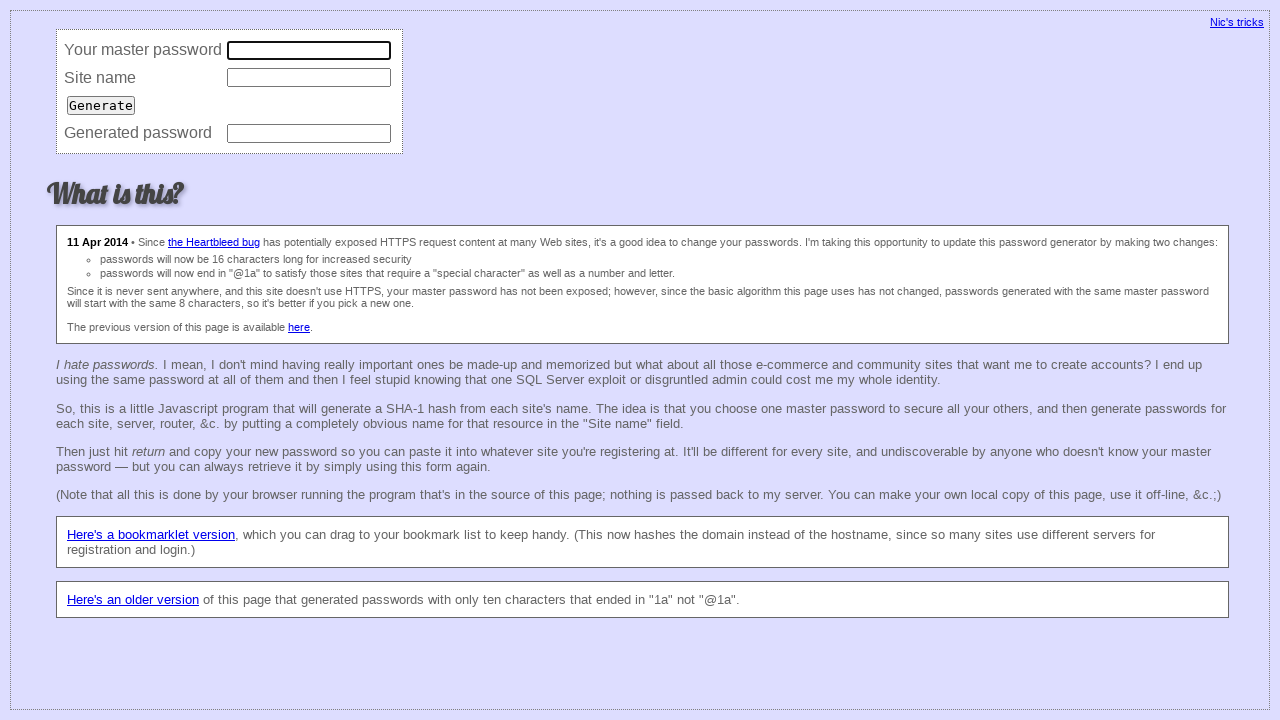

Filled master password field with 'hello' on input[name='master']
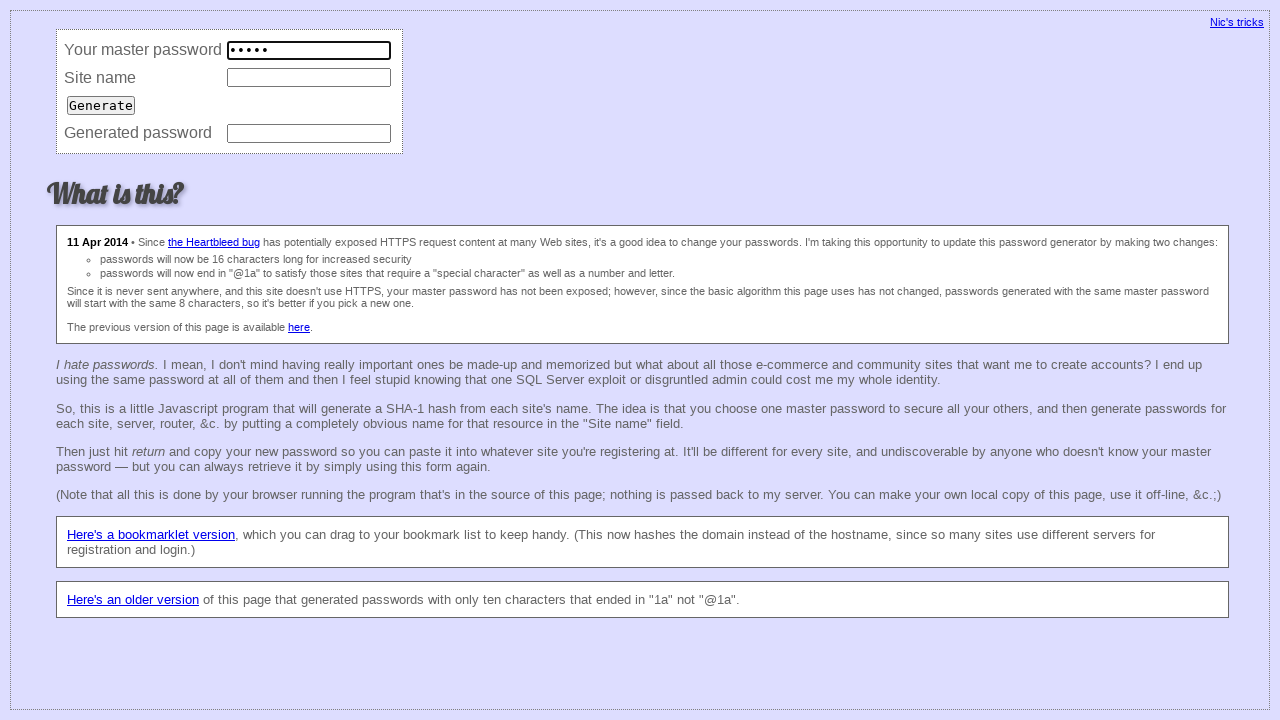

Filled site field with 'google.com' on input[name='site']
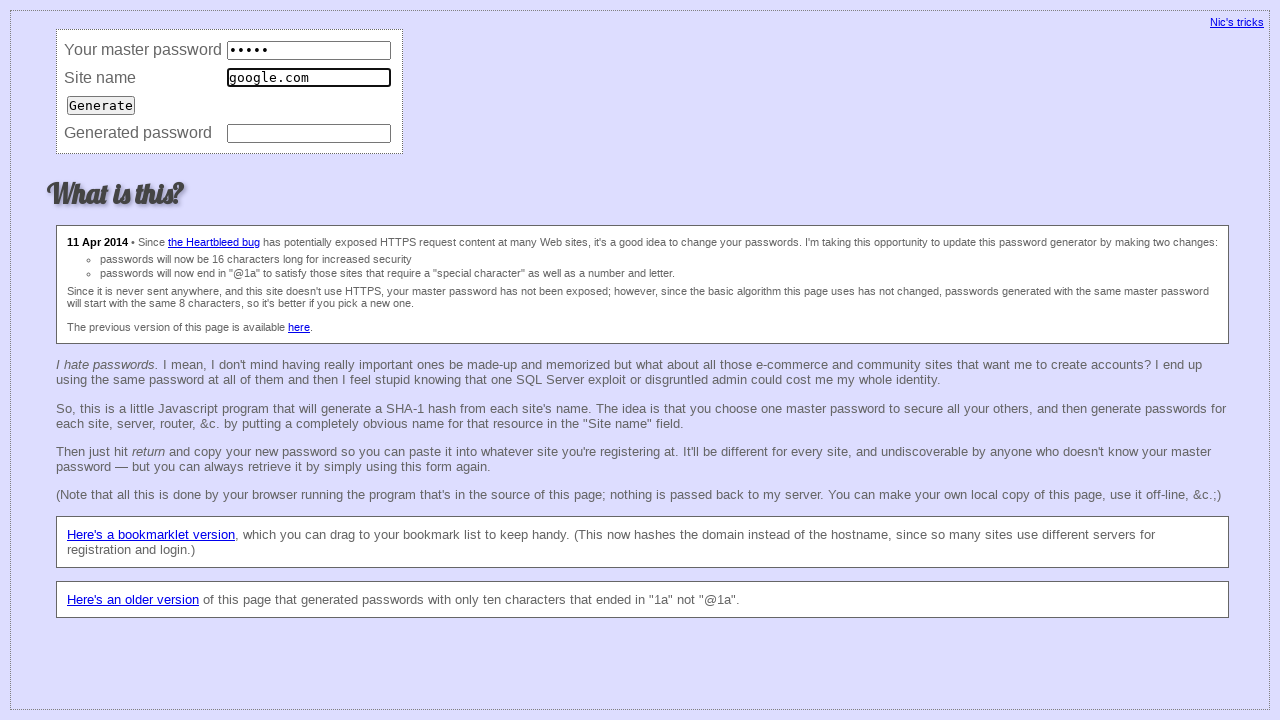

Clicked generate button to generate password at (101, 105) on input[type='submit']
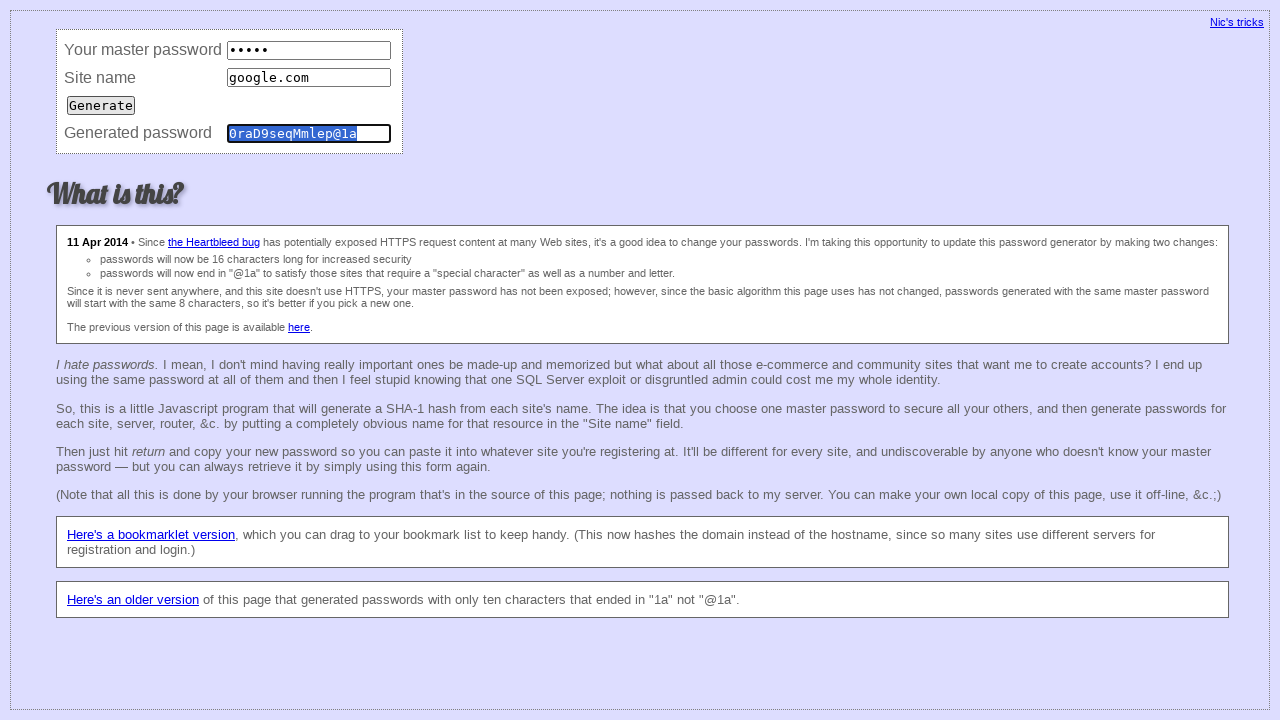

Password generated and password field is now visible
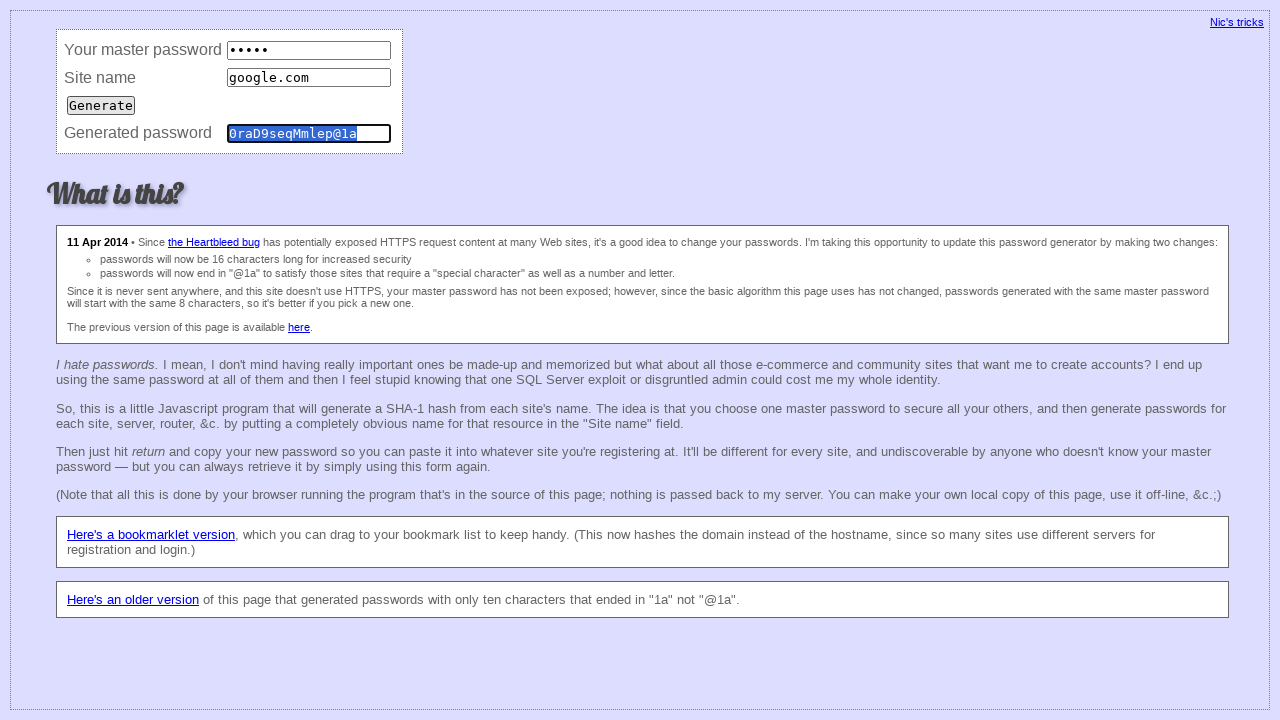

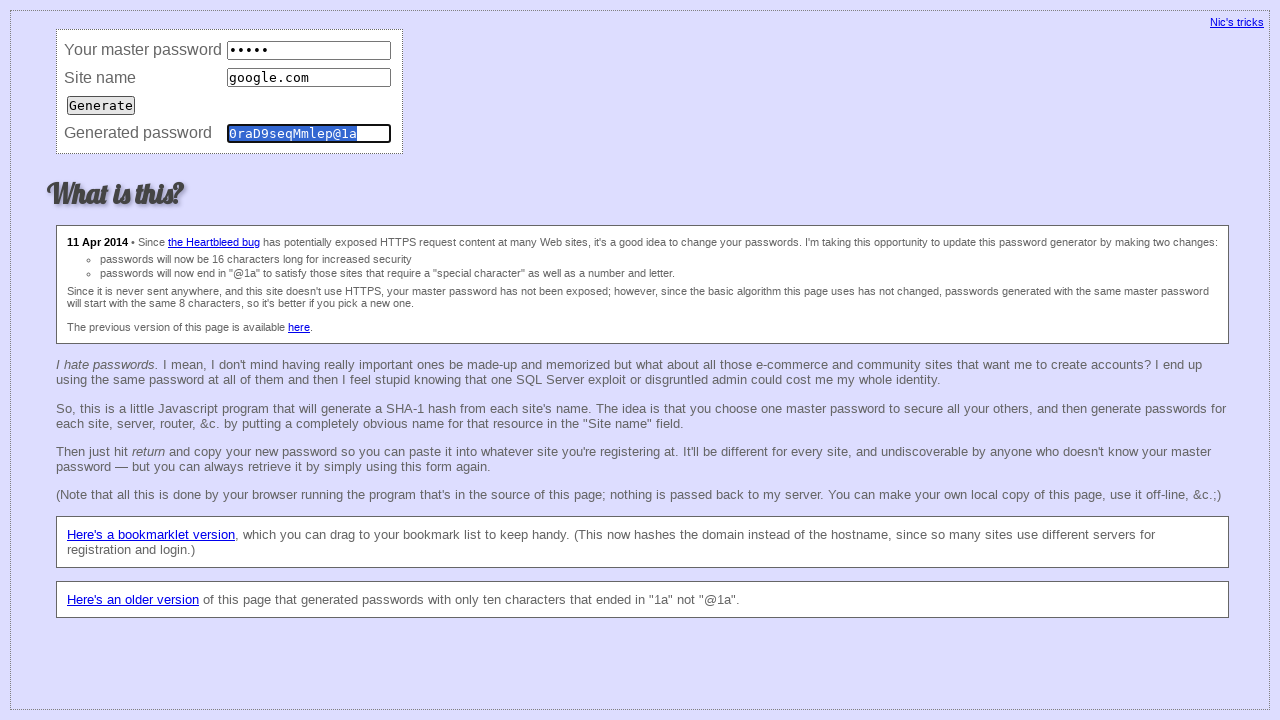